Tests login form submission with multiple sets of credentials using data provider pattern

Starting URL: https://the-internet.herokuapp.com/login

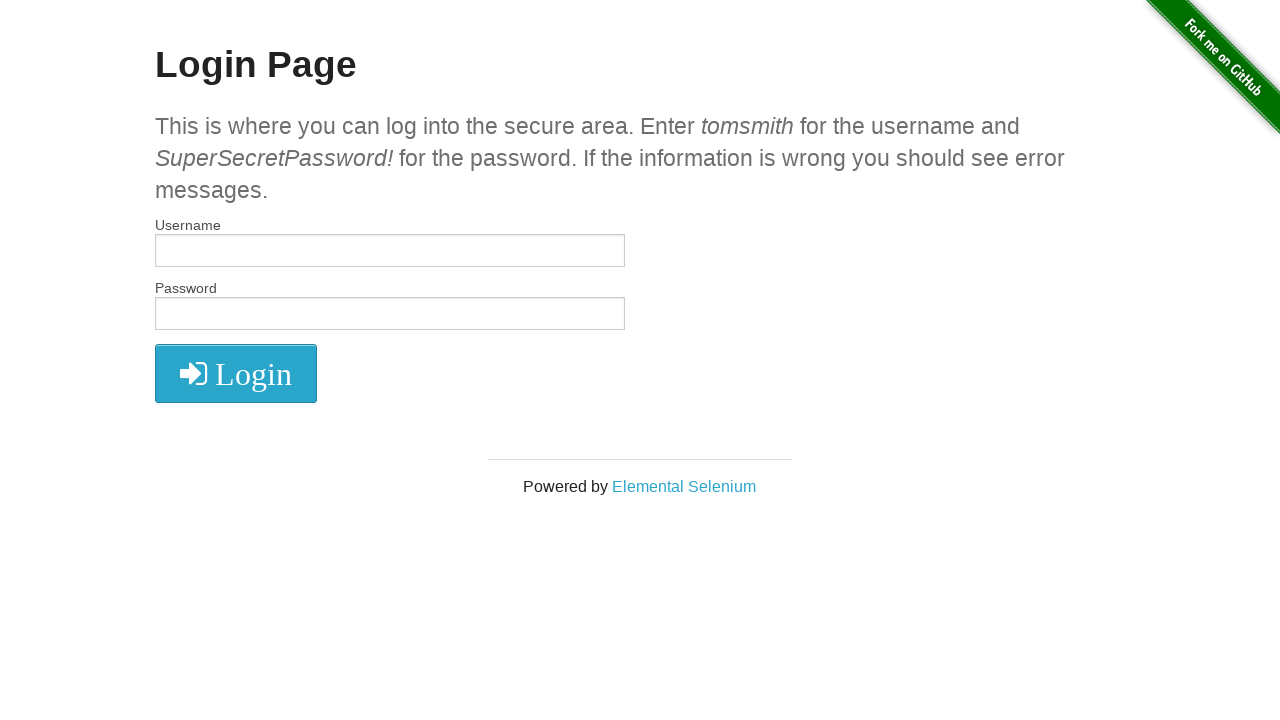

Filled username field with 'login1' on #username
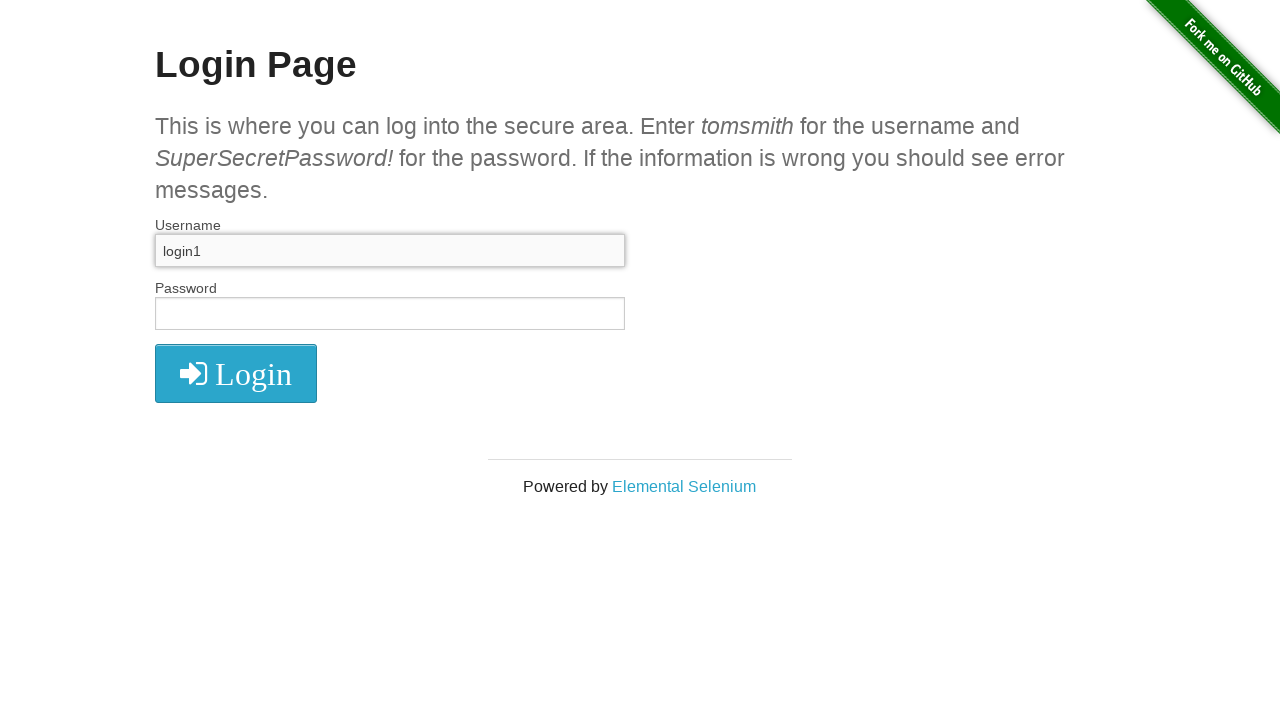

Filled password field with 'password1' on #password
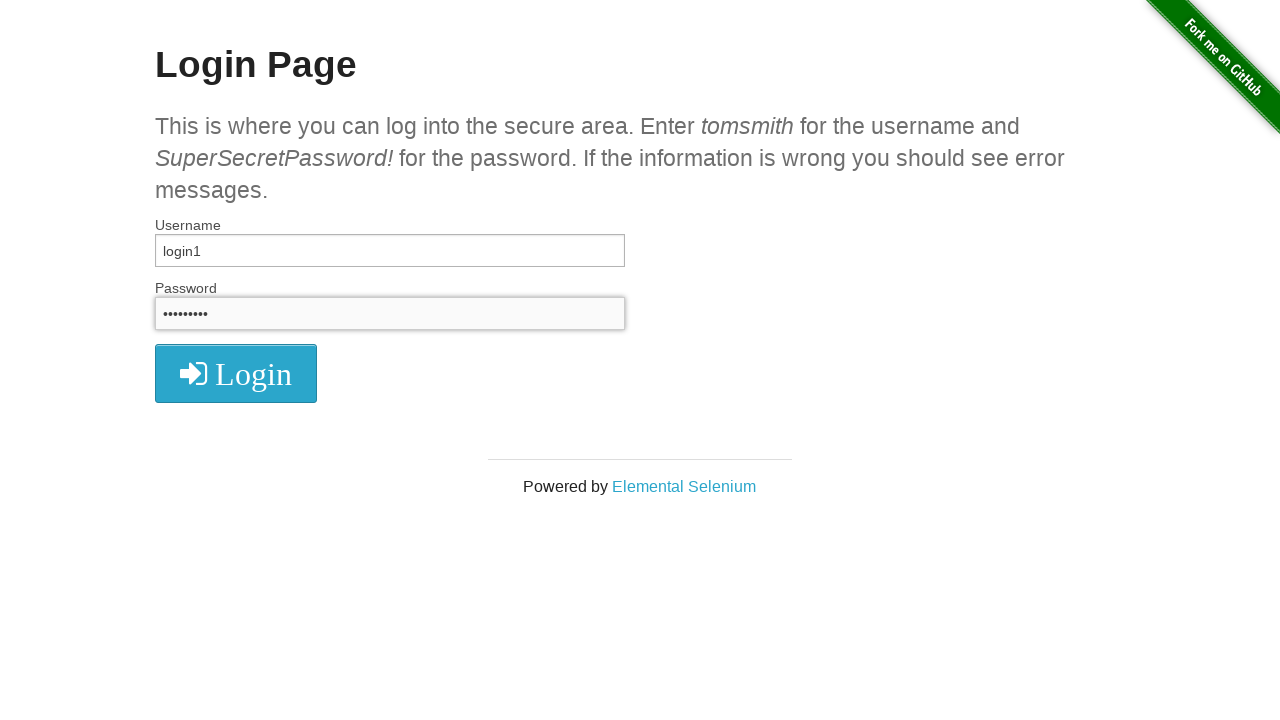

Clicked login button with first set of credentials at (236, 373) on .radius
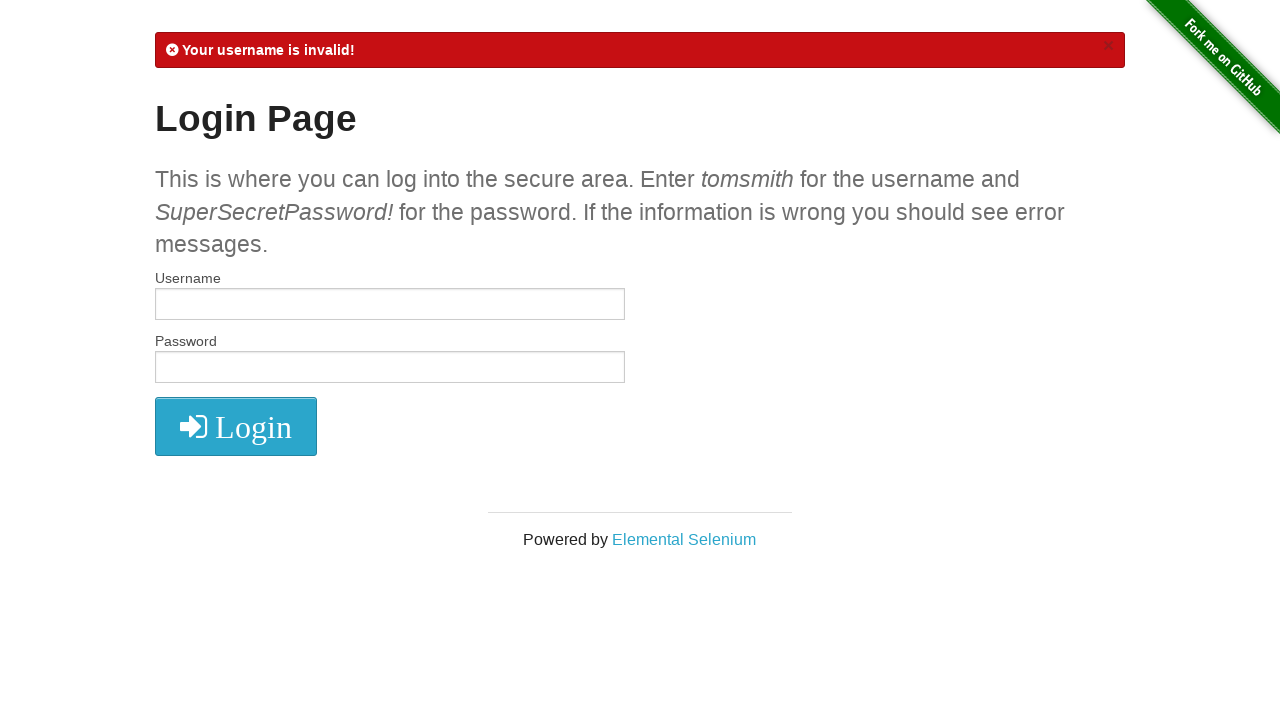

Navigated back to login page
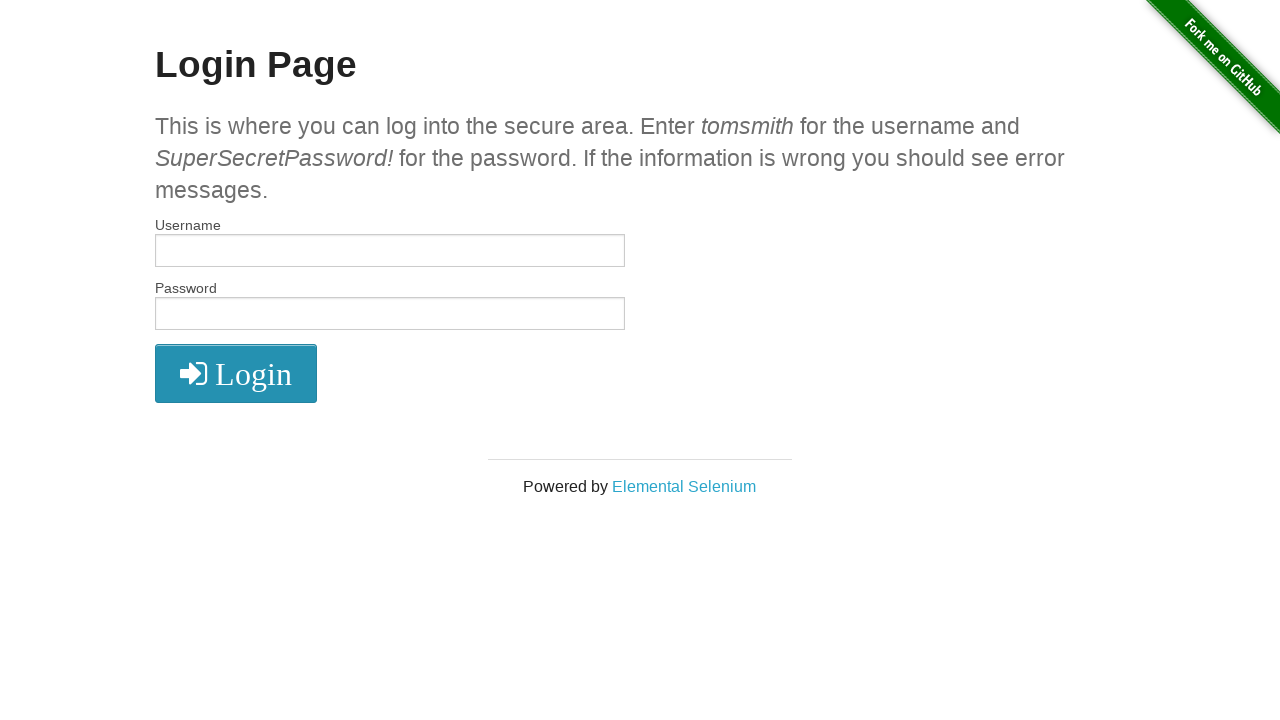

Filled username field with 'login2' on #username
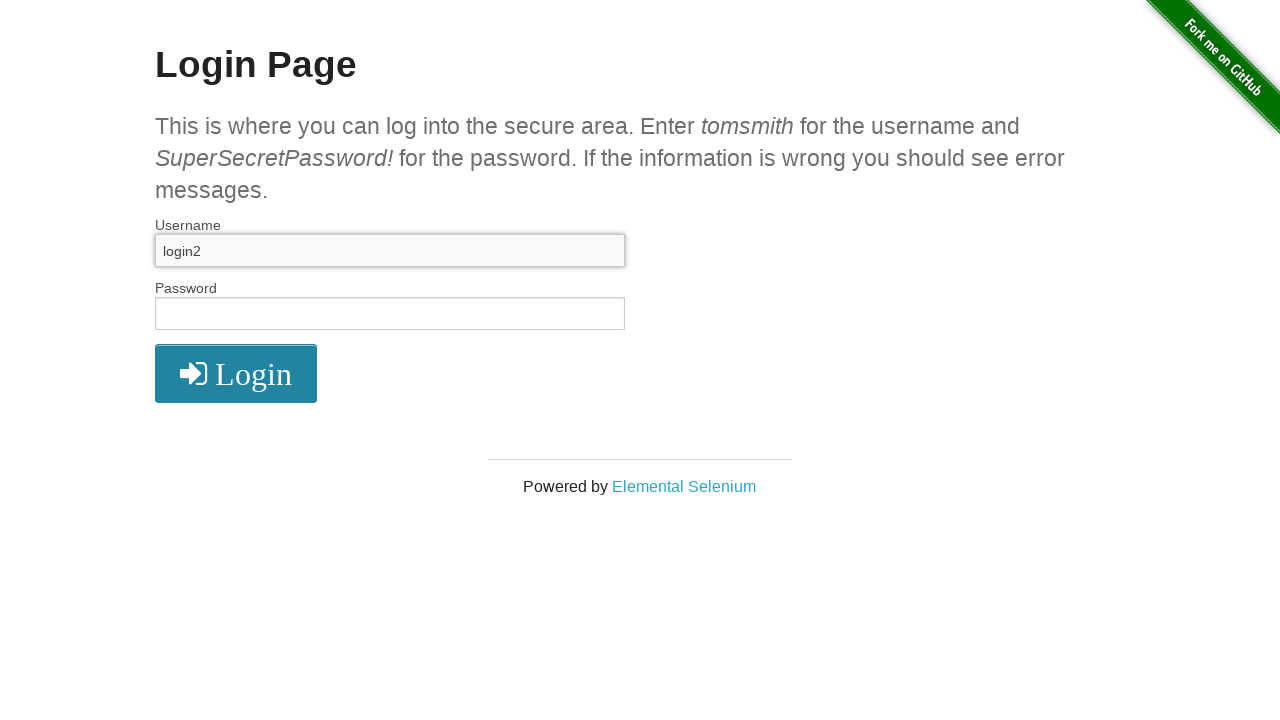

Filled password field with 'password2' on #password
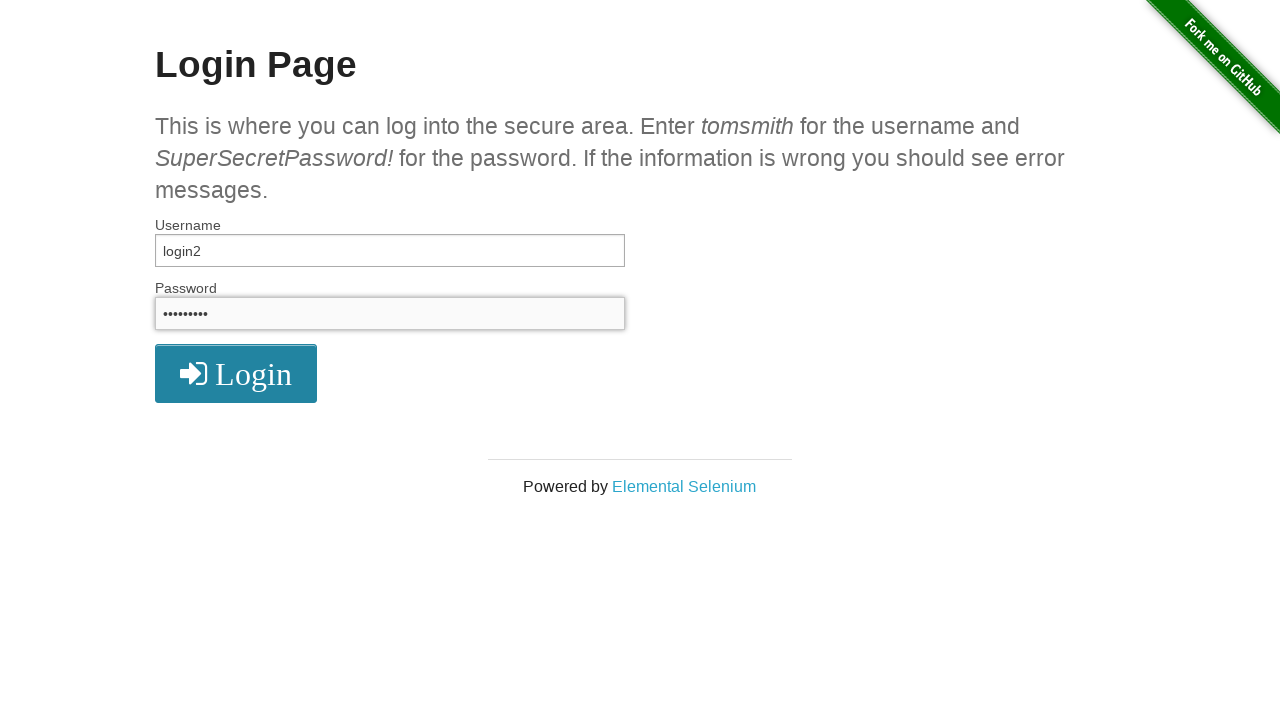

Clicked login button with second set of credentials at (236, 373) on .radius
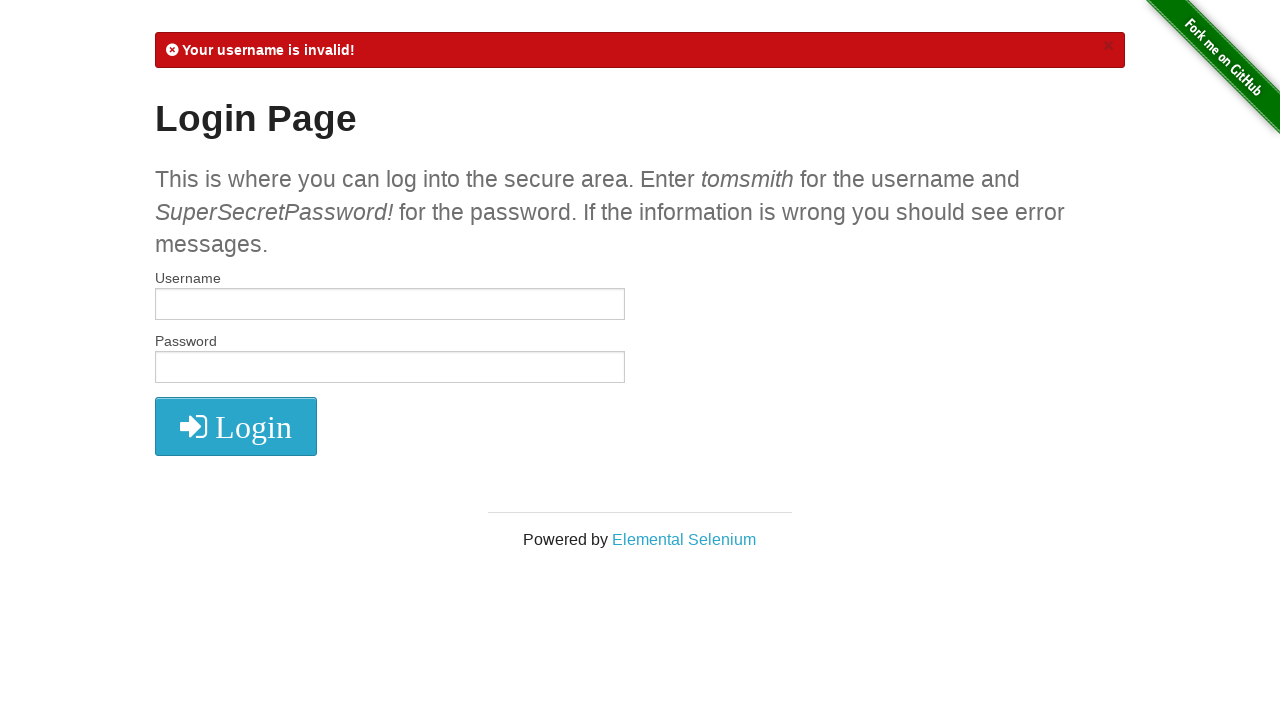

Navigated back to login page
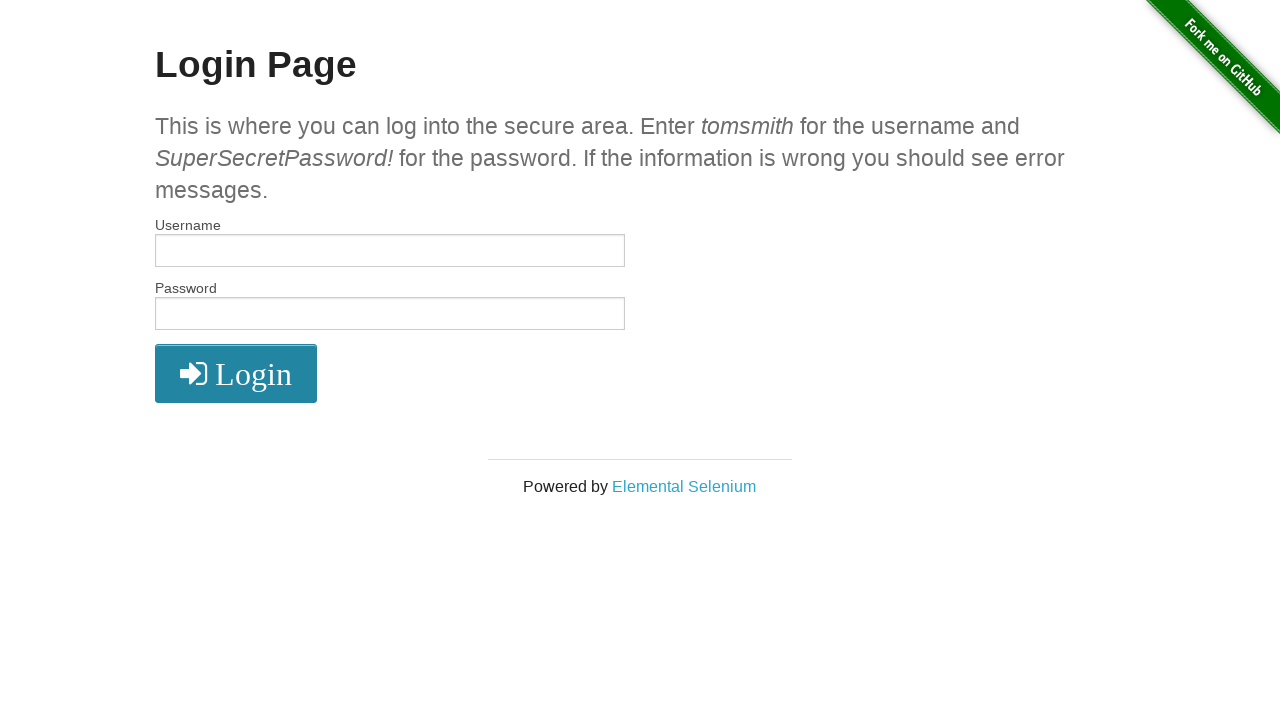

Filled username field with 'login3' on #username
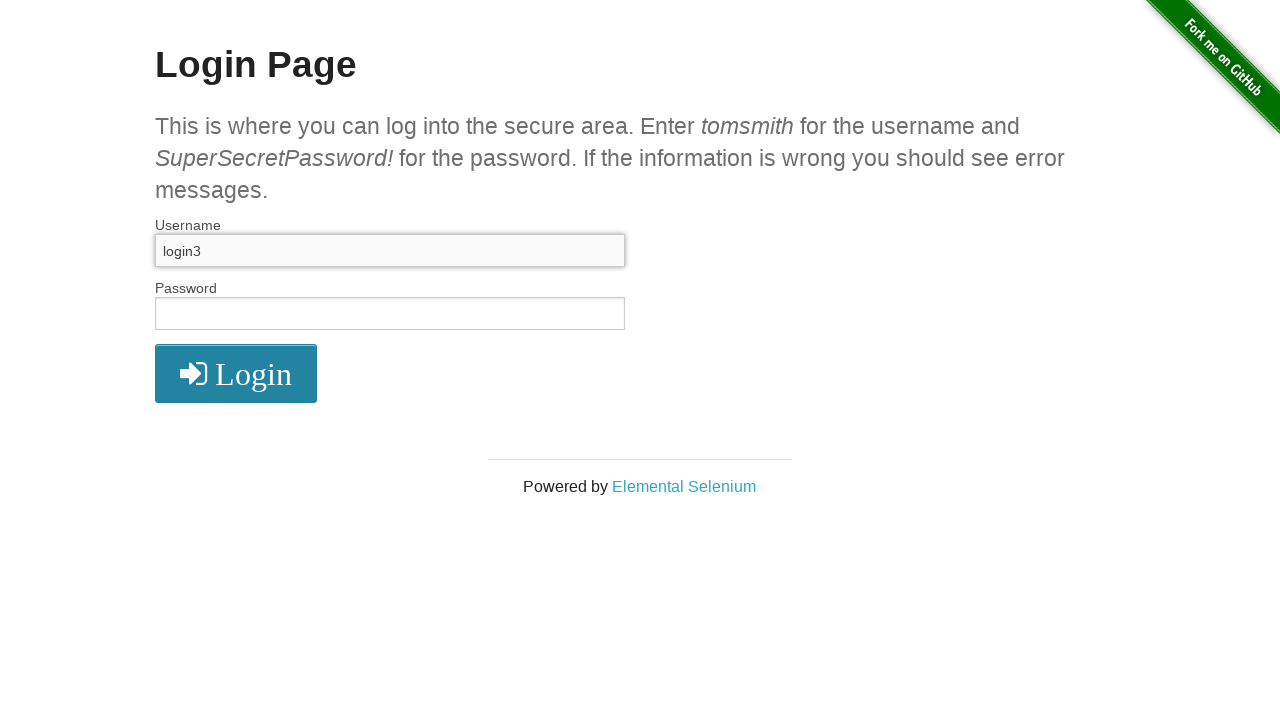

Filled password field with 'password3' on #password
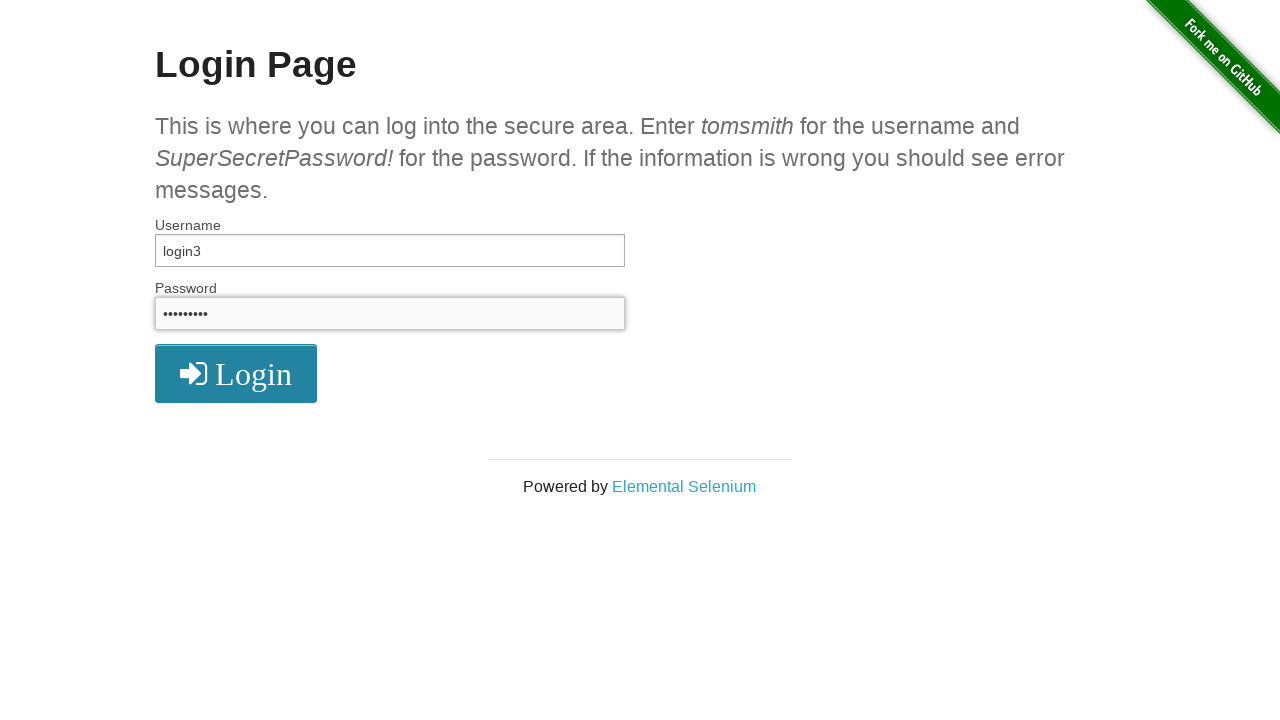

Clicked login button with third set of credentials at (236, 373) on .radius
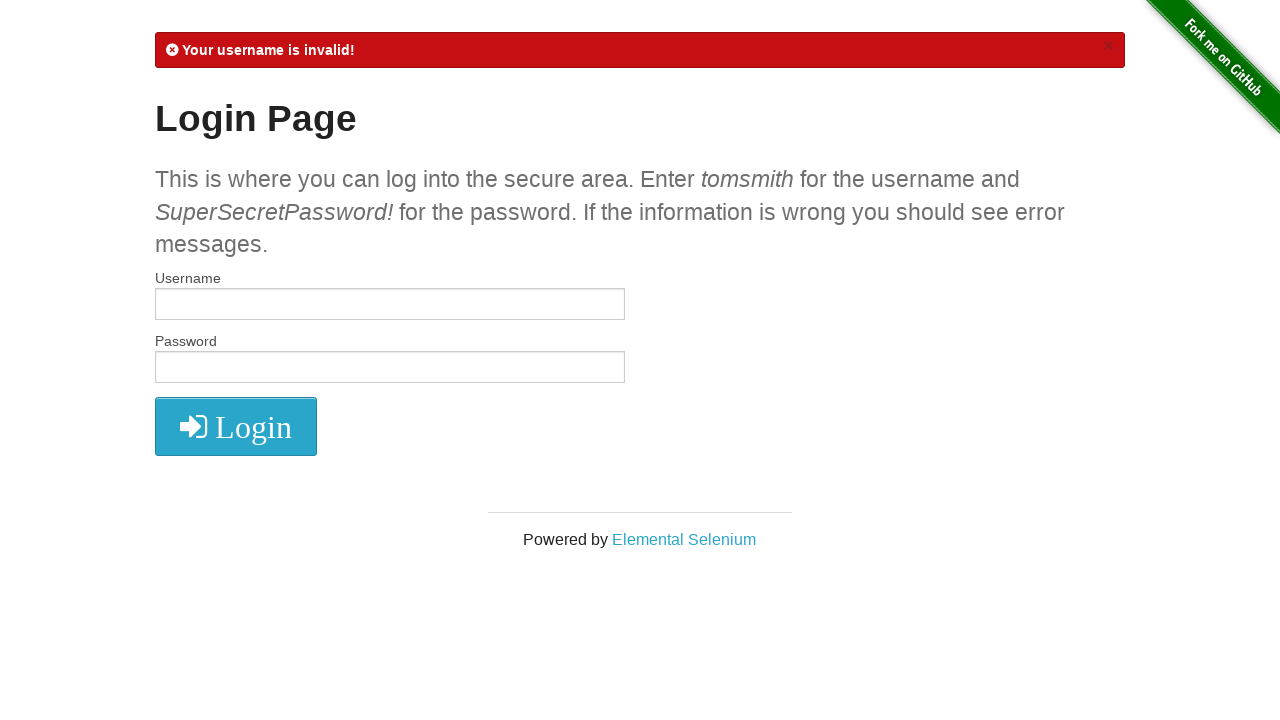

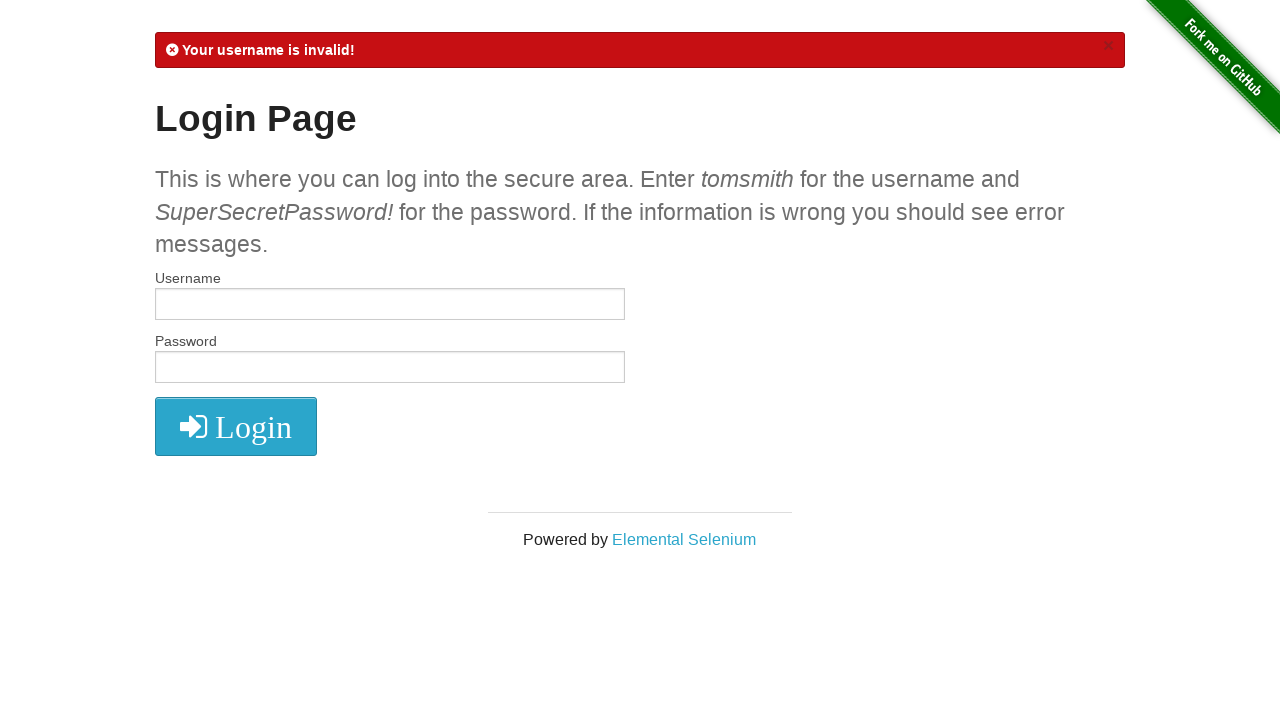